Tests a student registration form by filling out personal information including name, email, mobile number, date of birth, subjects, hobbies, address, and selecting state/city before submitting the form.

Starting URL: https://react-form-validation-zod.vercel.app/

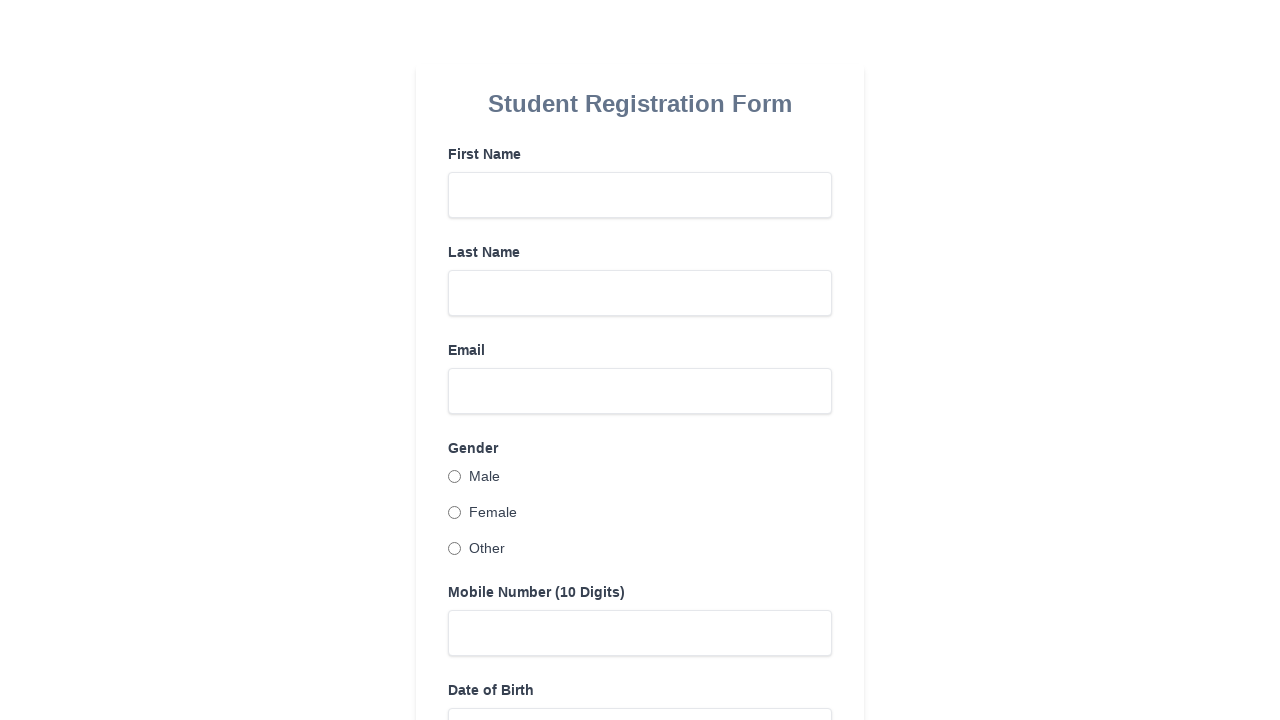

Clicked First Name field at (640, 195) on internal:label="First Name"i
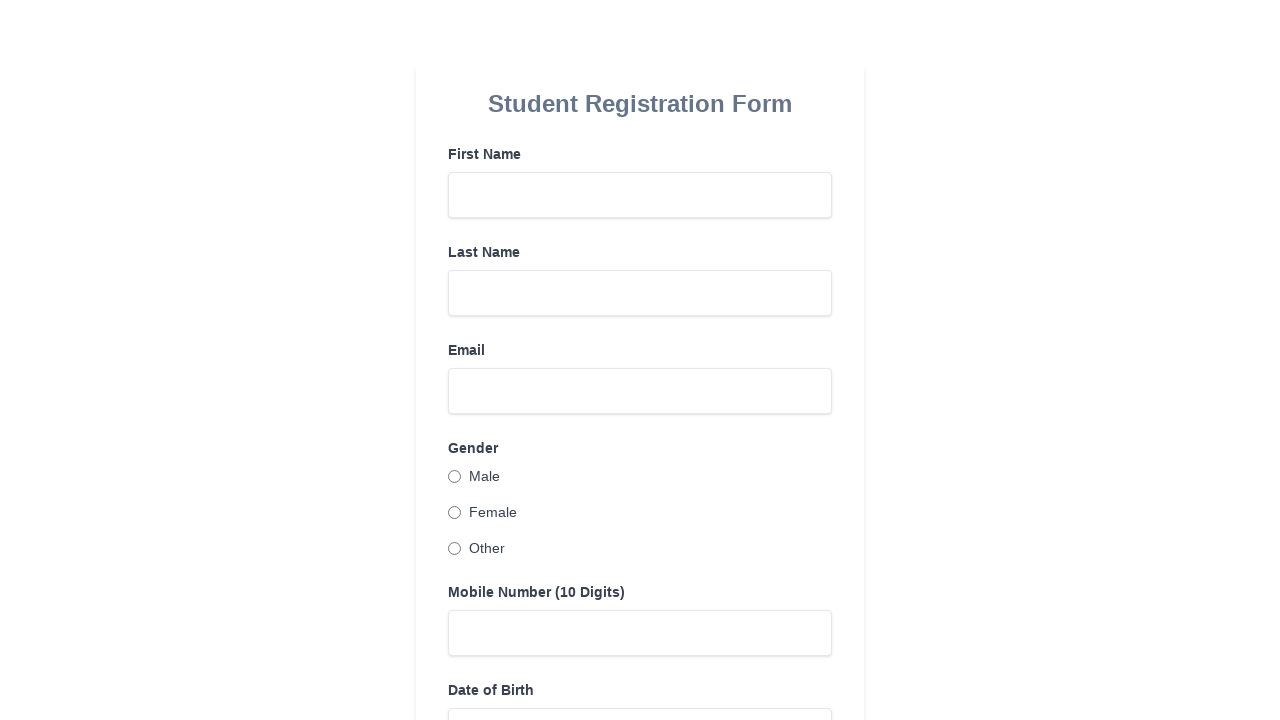

Filled First Name with 'Marcus' on internal:label="First Name"i
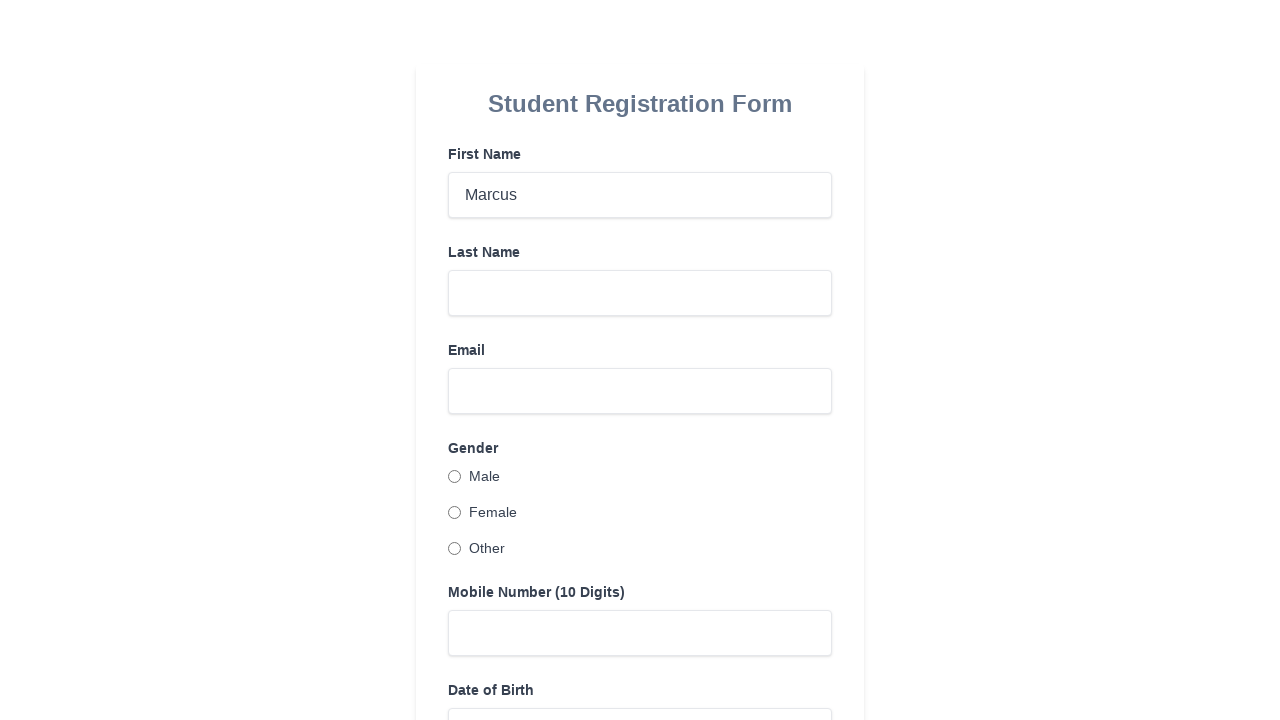

Clicked Last Name field at (640, 293) on internal:label="Last Name"i
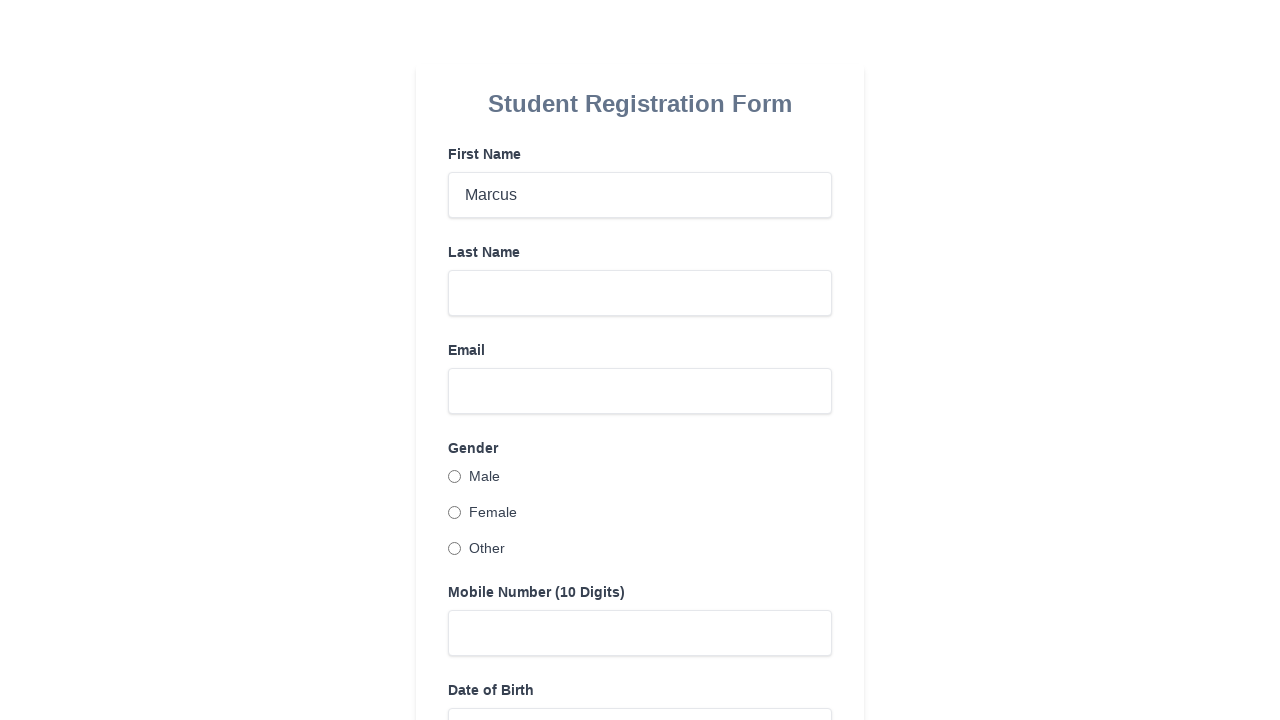

Filled Last Name with 'Thompson' on internal:label="Last Name"i
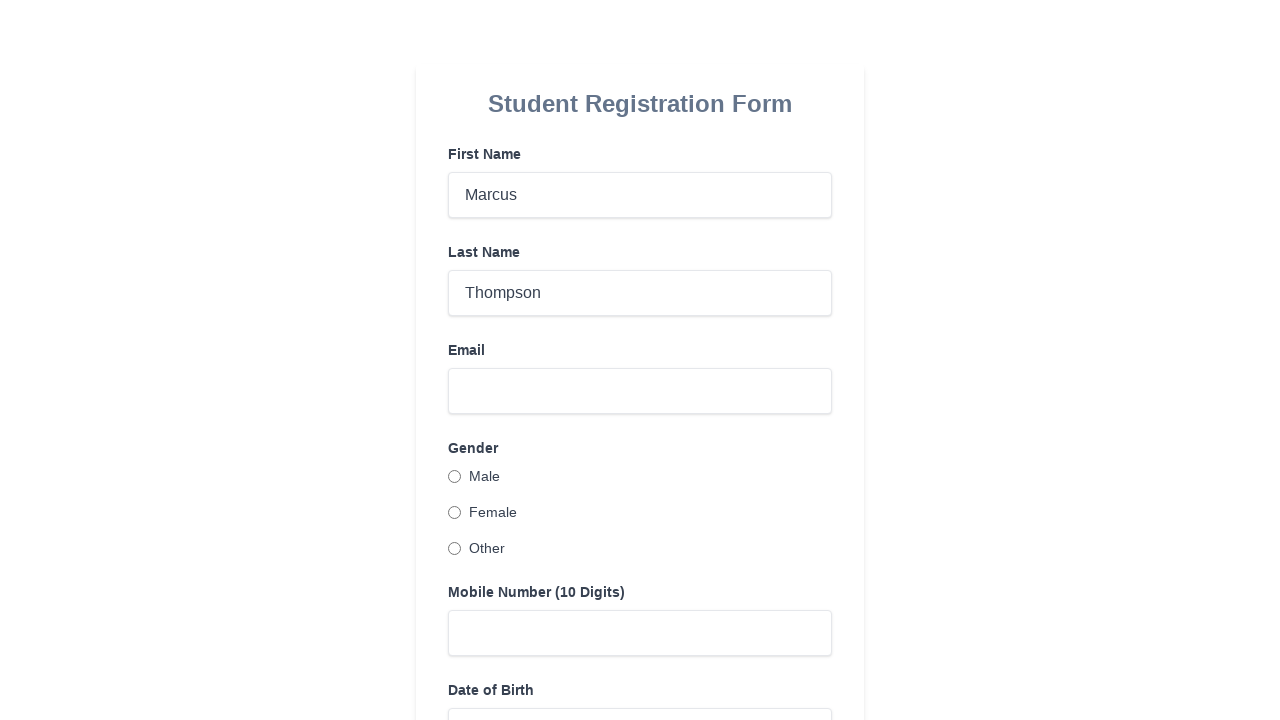

Clicked Email field at (640, 391) on internal:label="Email"i
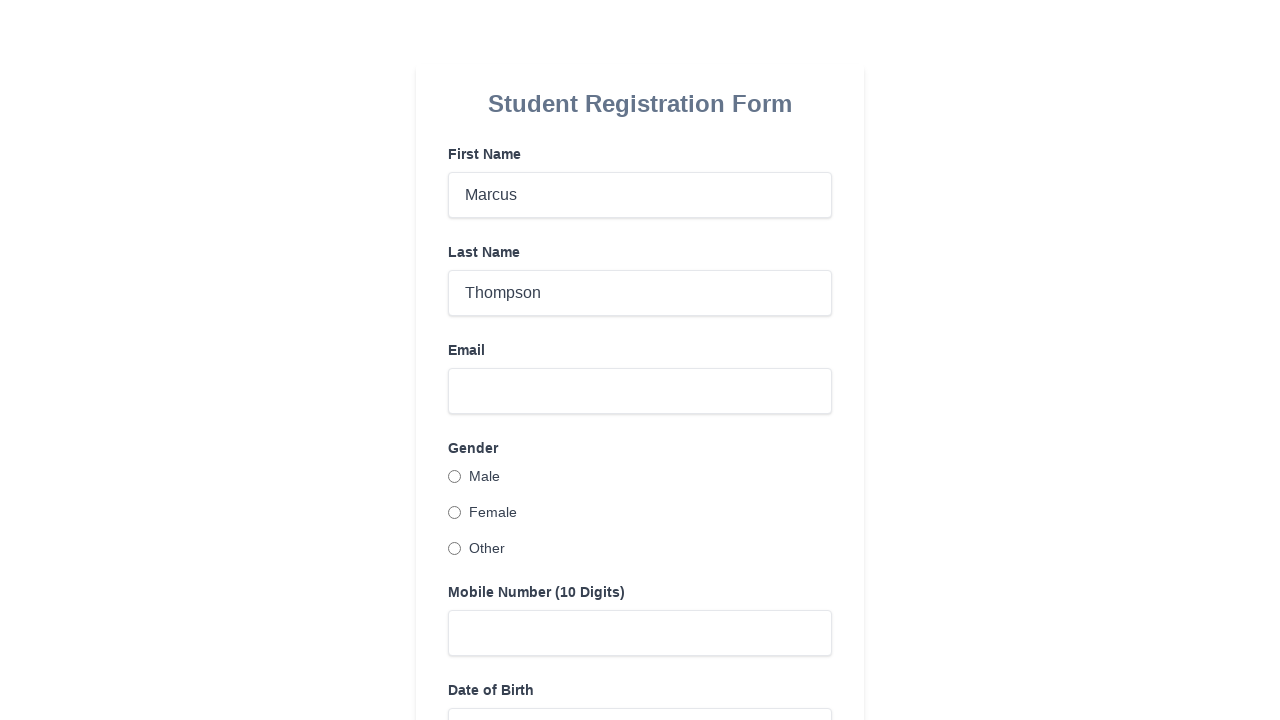

Filled Email with 'marcus.thompson@example.com' on internal:label="Email"i
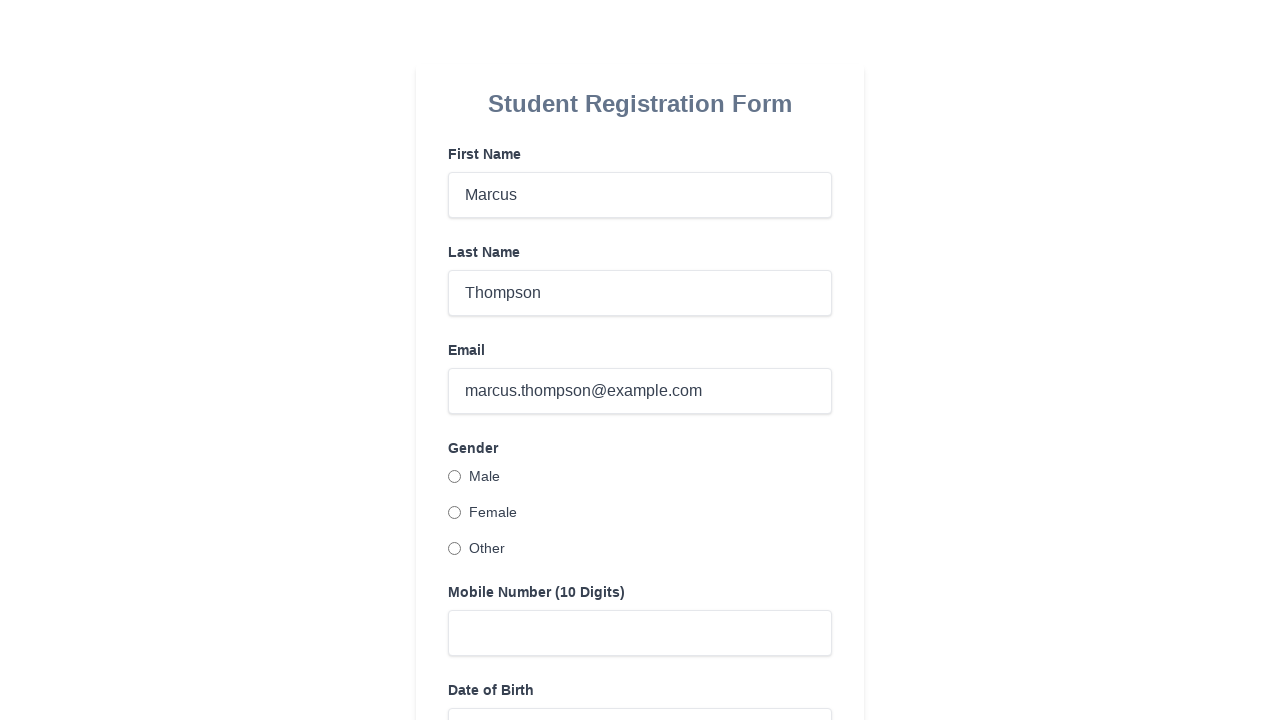

Selected Male gender at (454, 476) on internal:label="Male"s
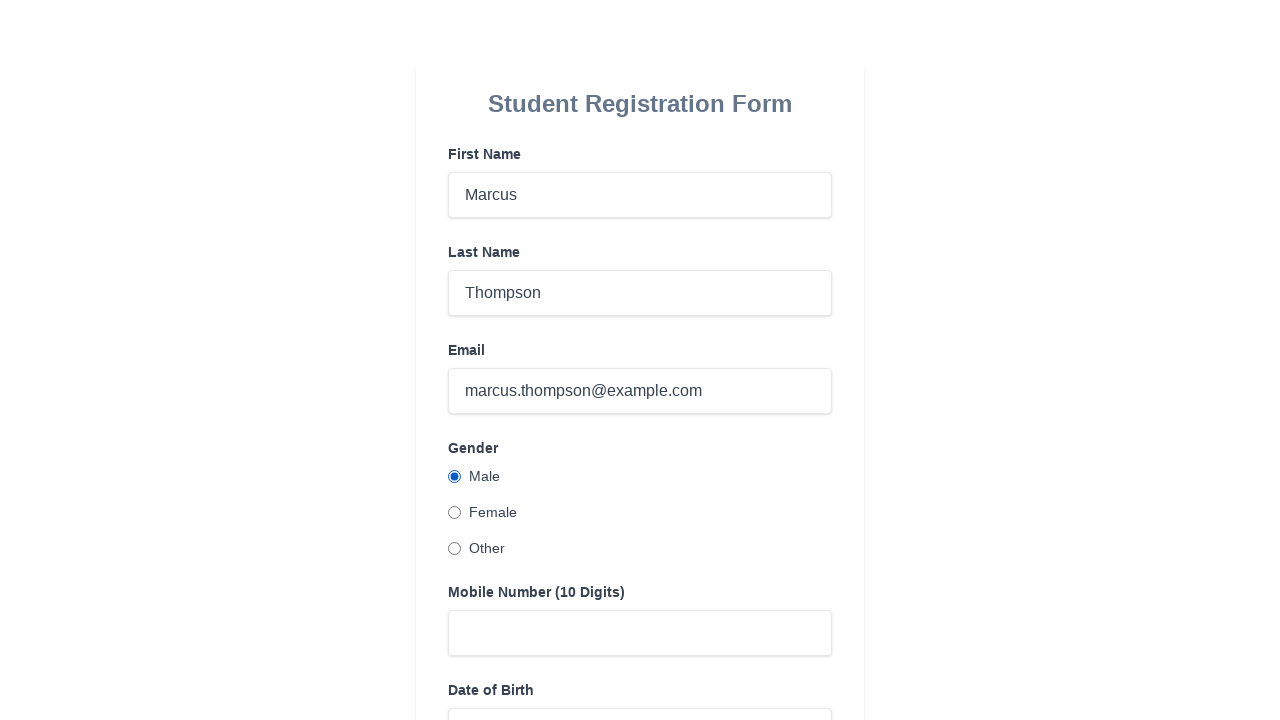

Clicked Mobile Number field at (640, 633) on internal:label="Mobile Number (10 Digits)"i
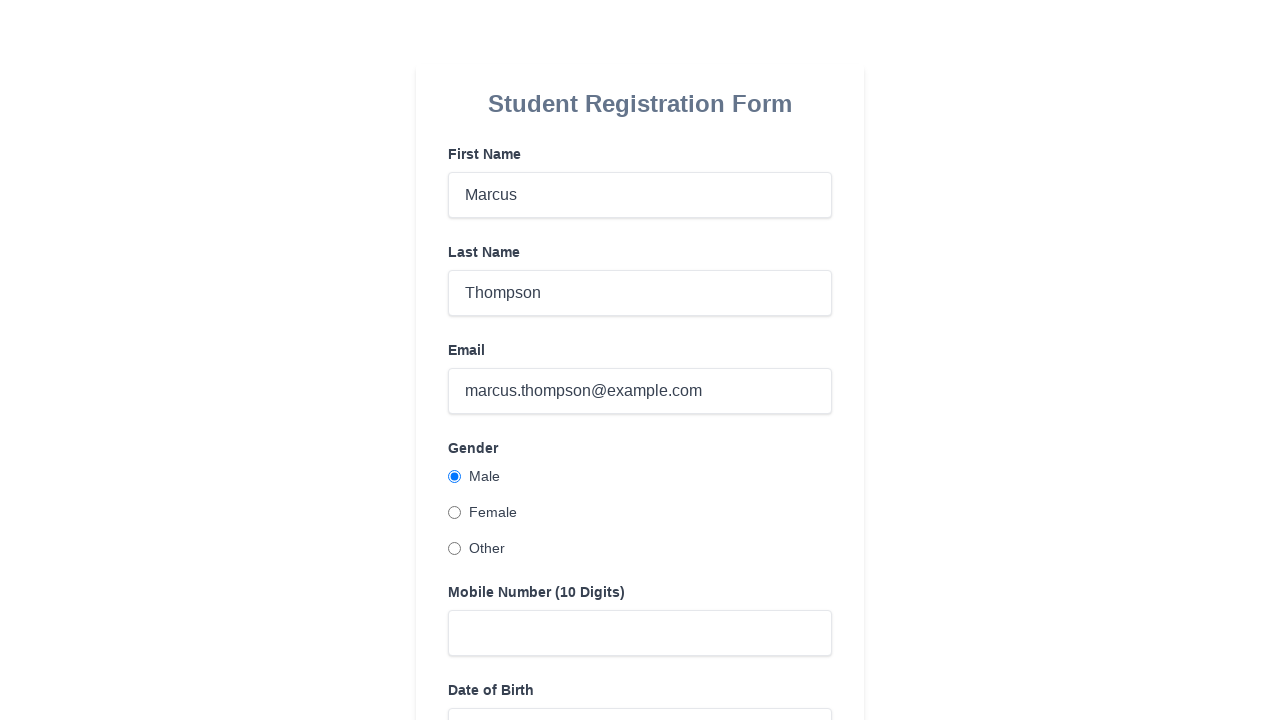

Filled Mobile Number with '9876543210' on internal:label="Mobile Number (10 Digits)"i
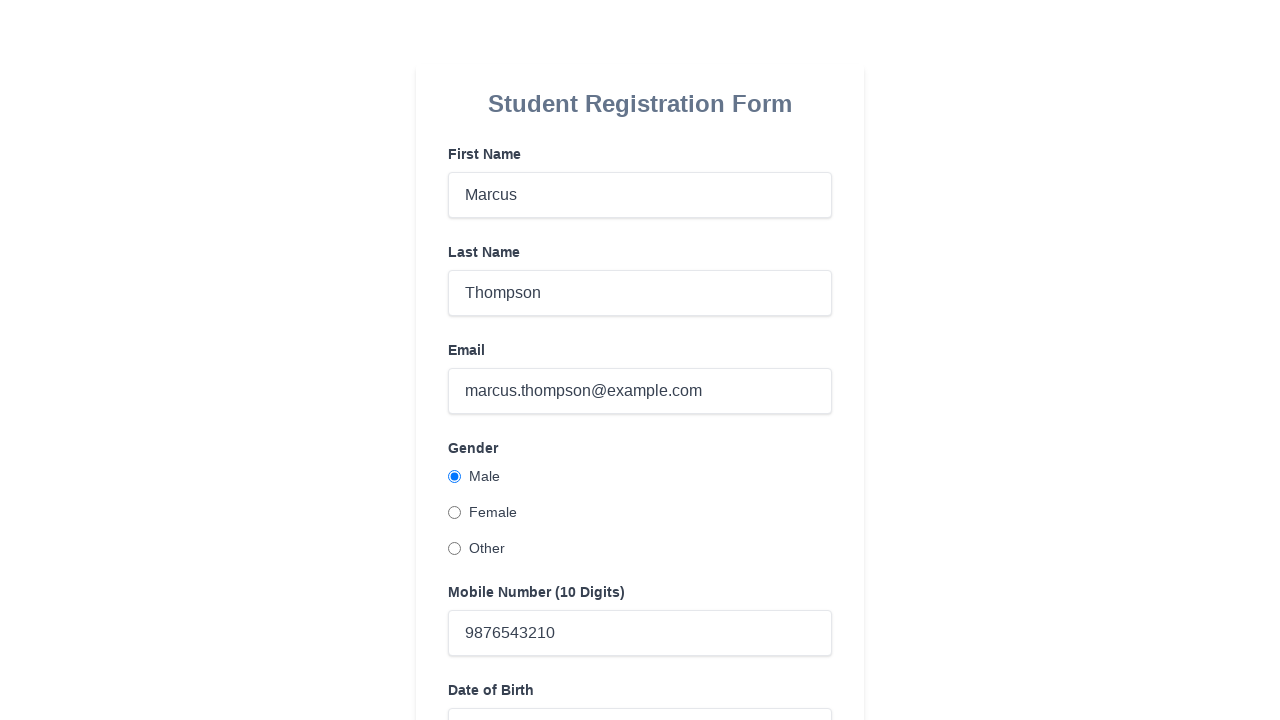

Filled Date of Birth with '2024-04-01' on internal:label="Date of Birth"i
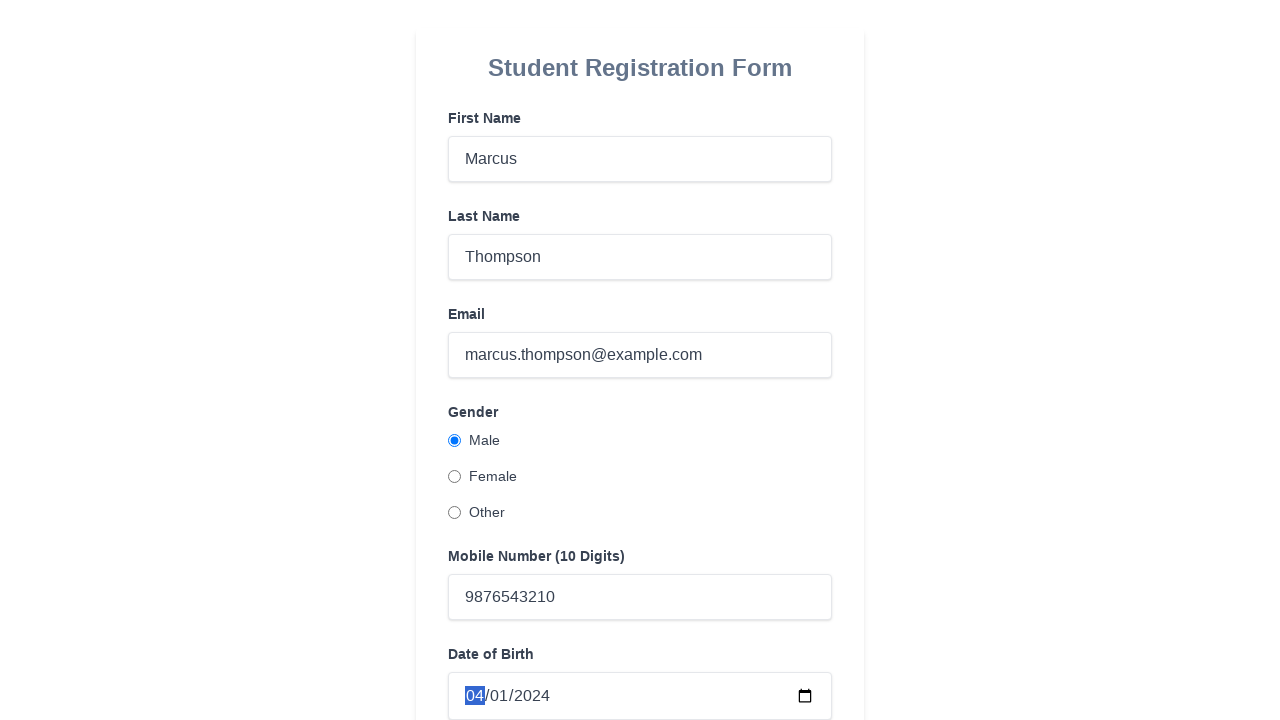

Clicked Subjects field at (640, 360) on internal:label="Subjects"i
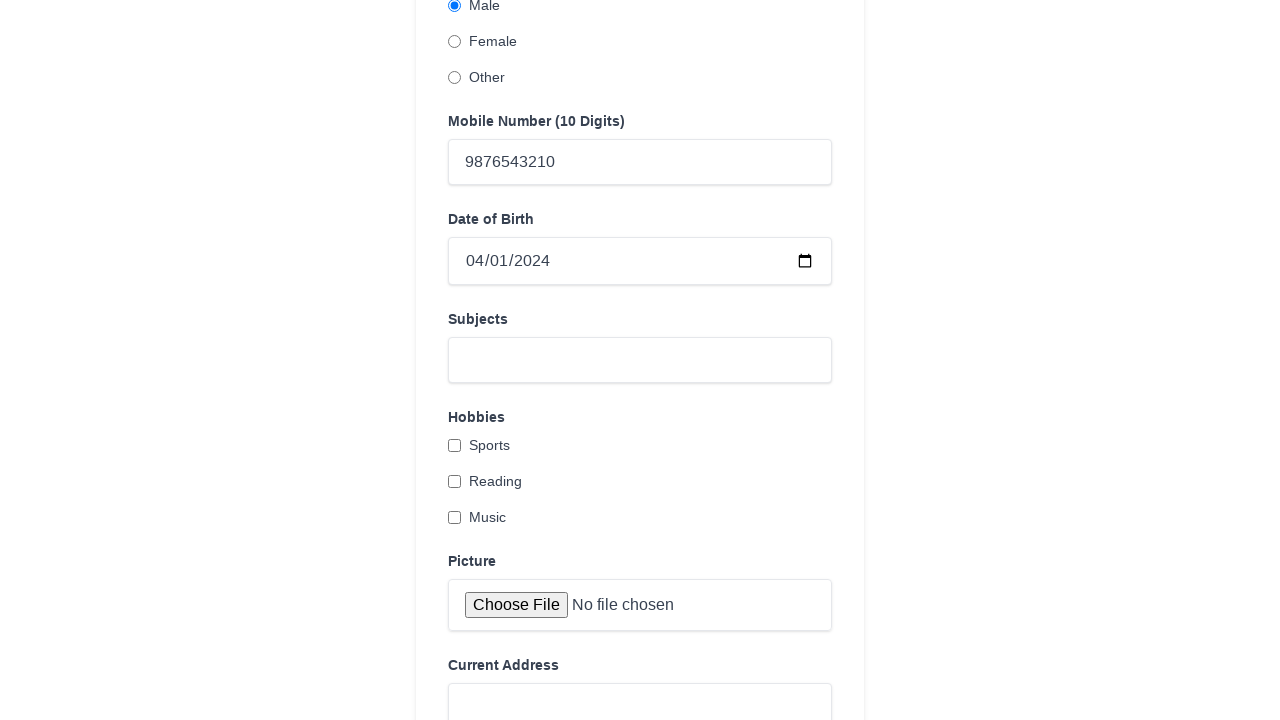

Filled Subjects with 'physics' on internal:label="Subjects"i
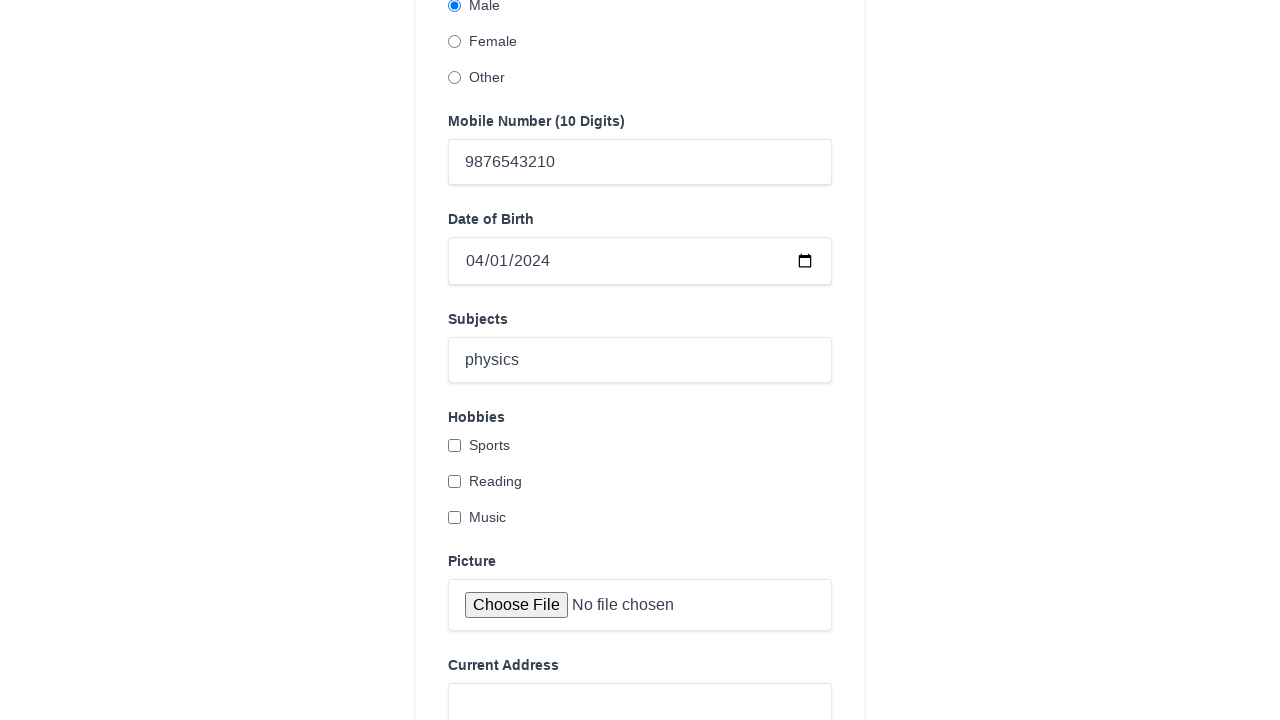

Selected Sports hobby at (454, 445) on internal:label="Sports"i
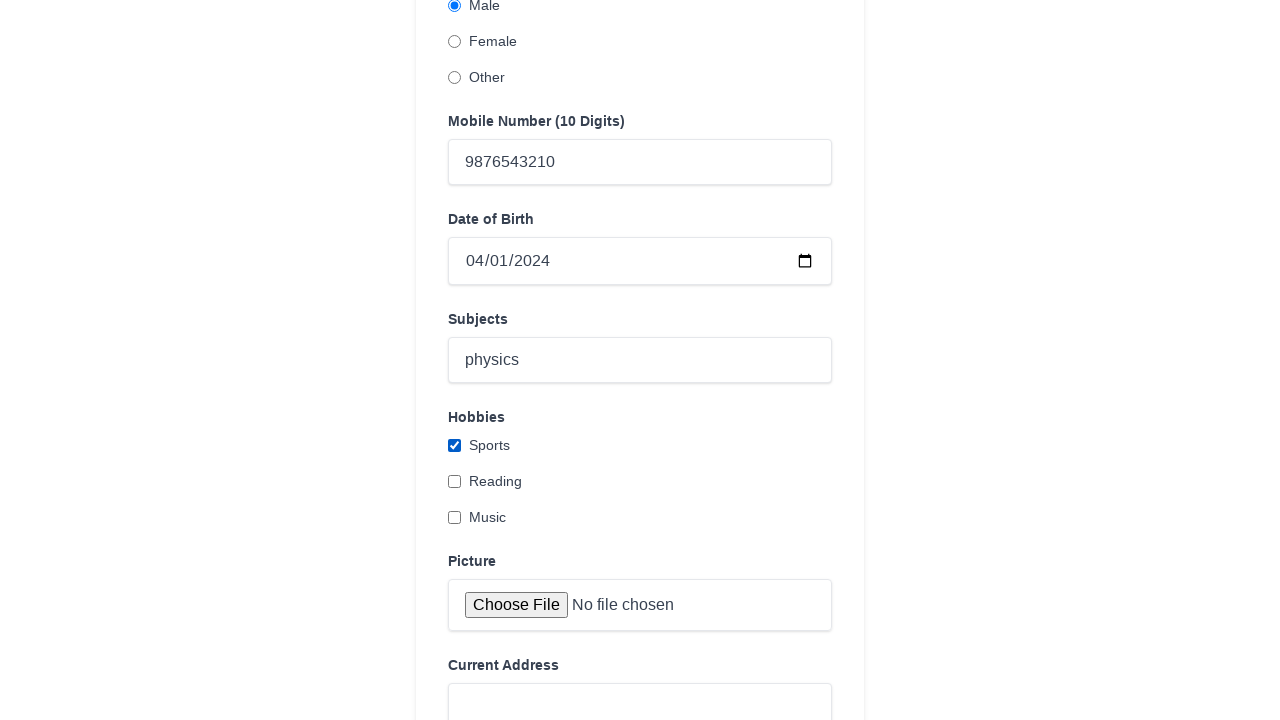

Clicked Current Address field at (640, 688) on internal:label="Current Address"i
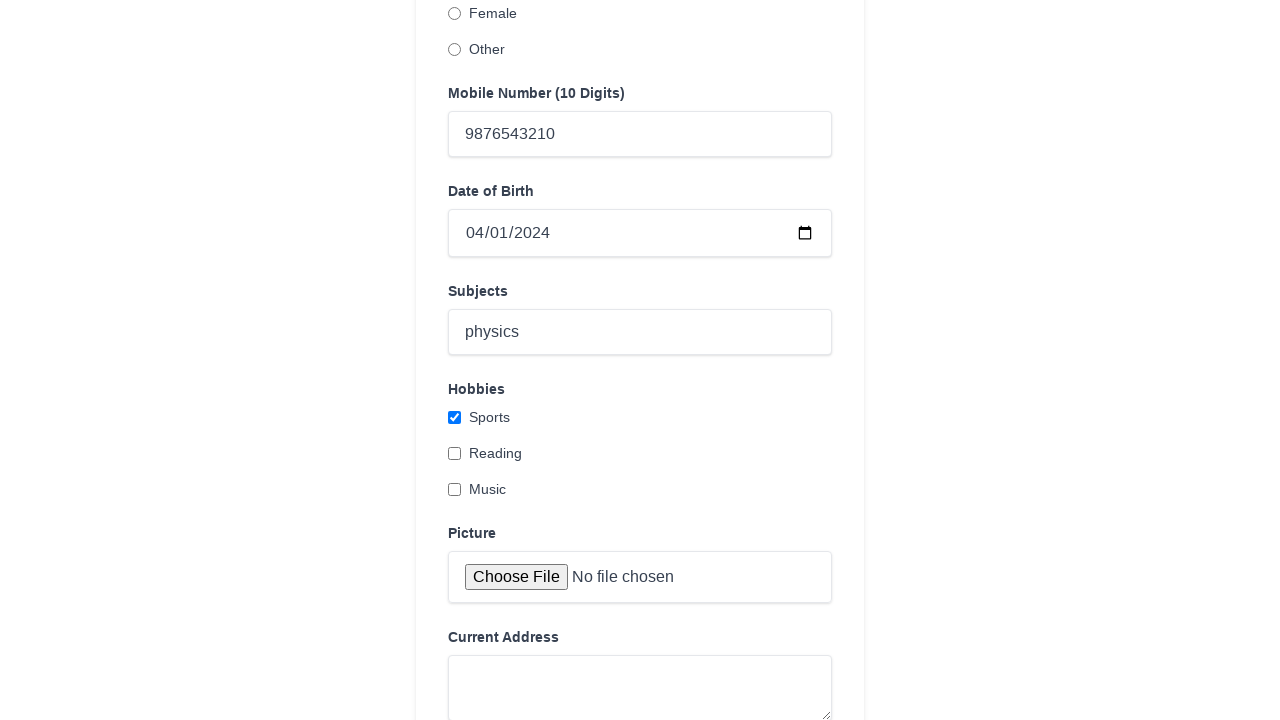

Filled Current Address with '123 Main Street, Downtown' on internal:label="Current Address"i
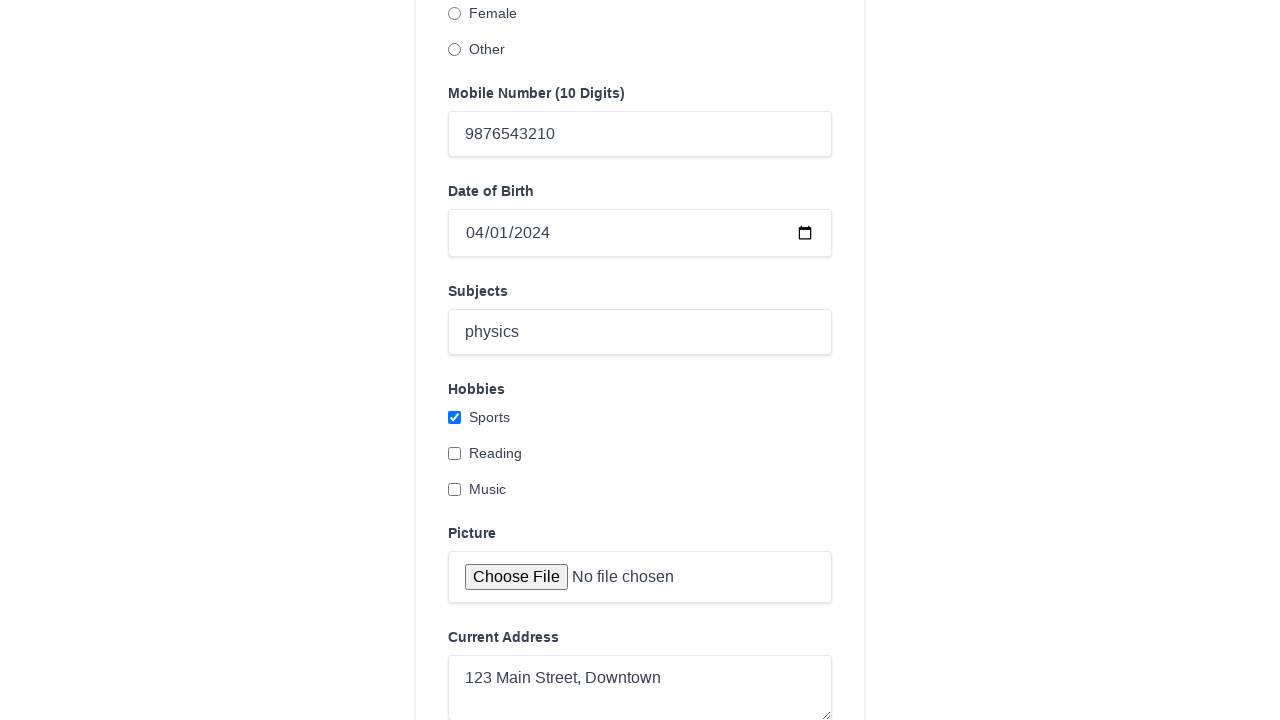

Selected State 'Jammu & Kashmir' on internal:label="State"i
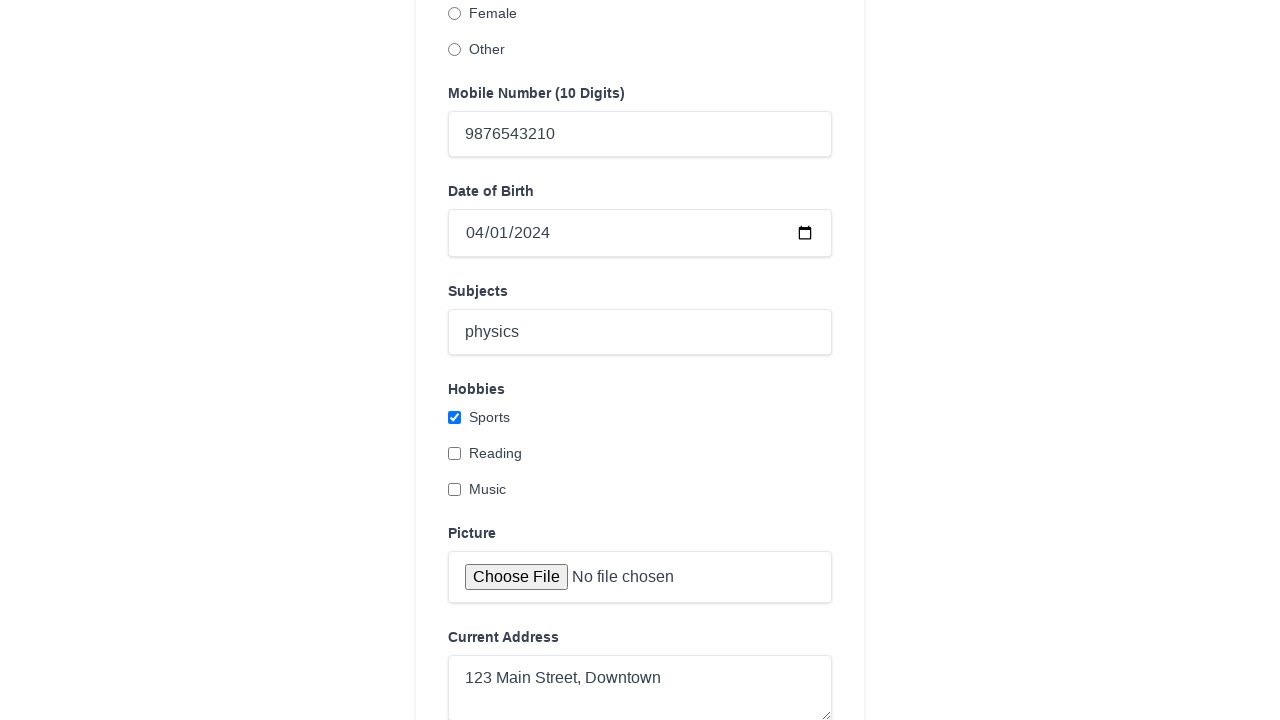

Selected City 'Srinagar' on internal:label="City"i
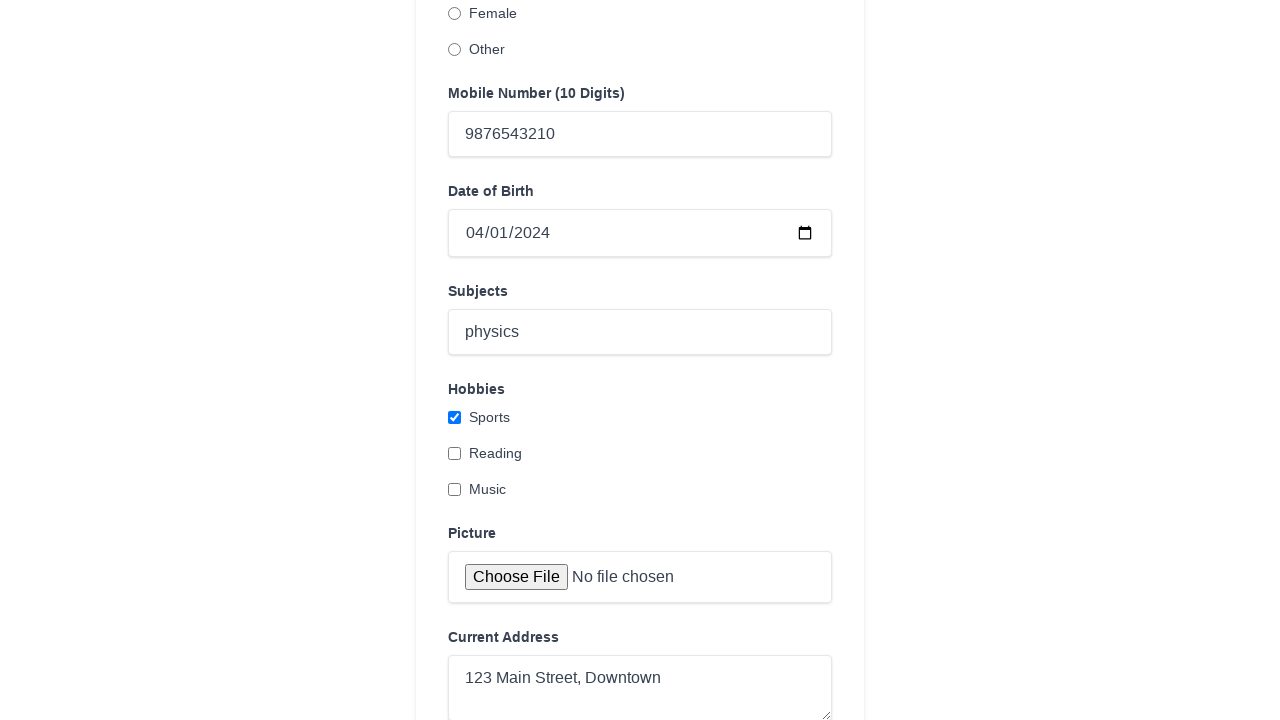

Clicked Submit button to submit the form at (499, 584) on internal:role=button[name="Submit"i]
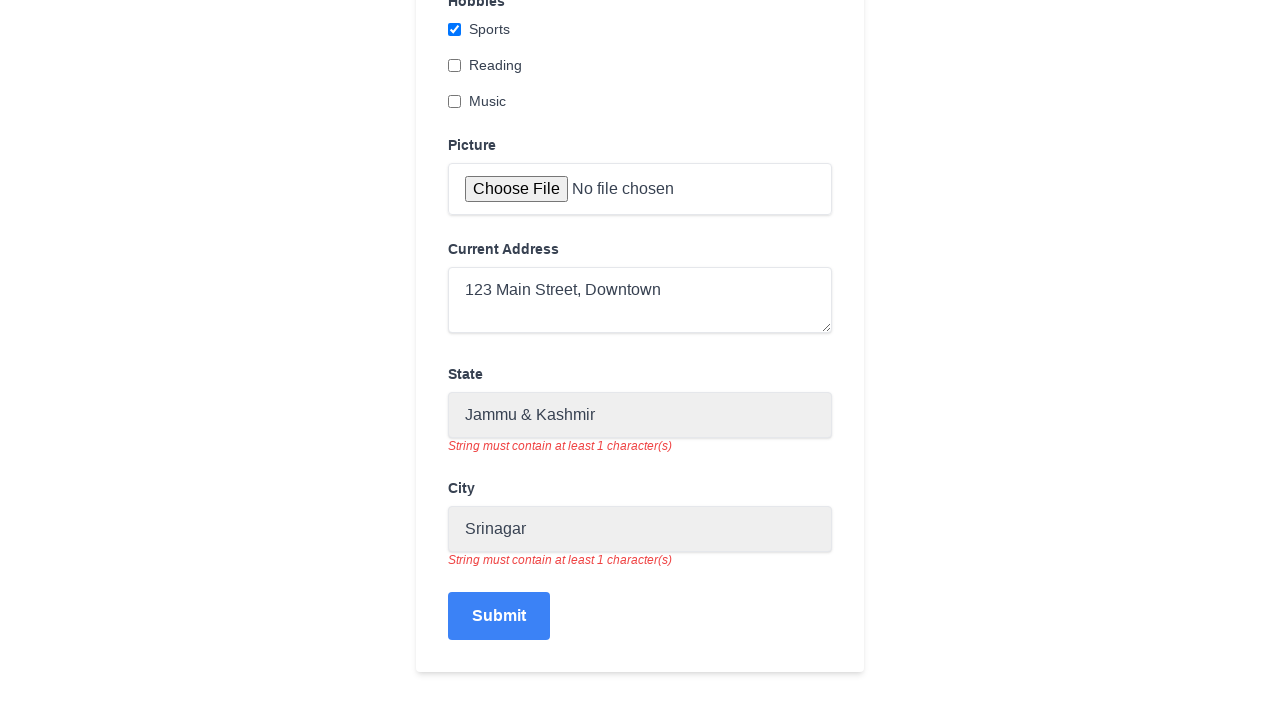

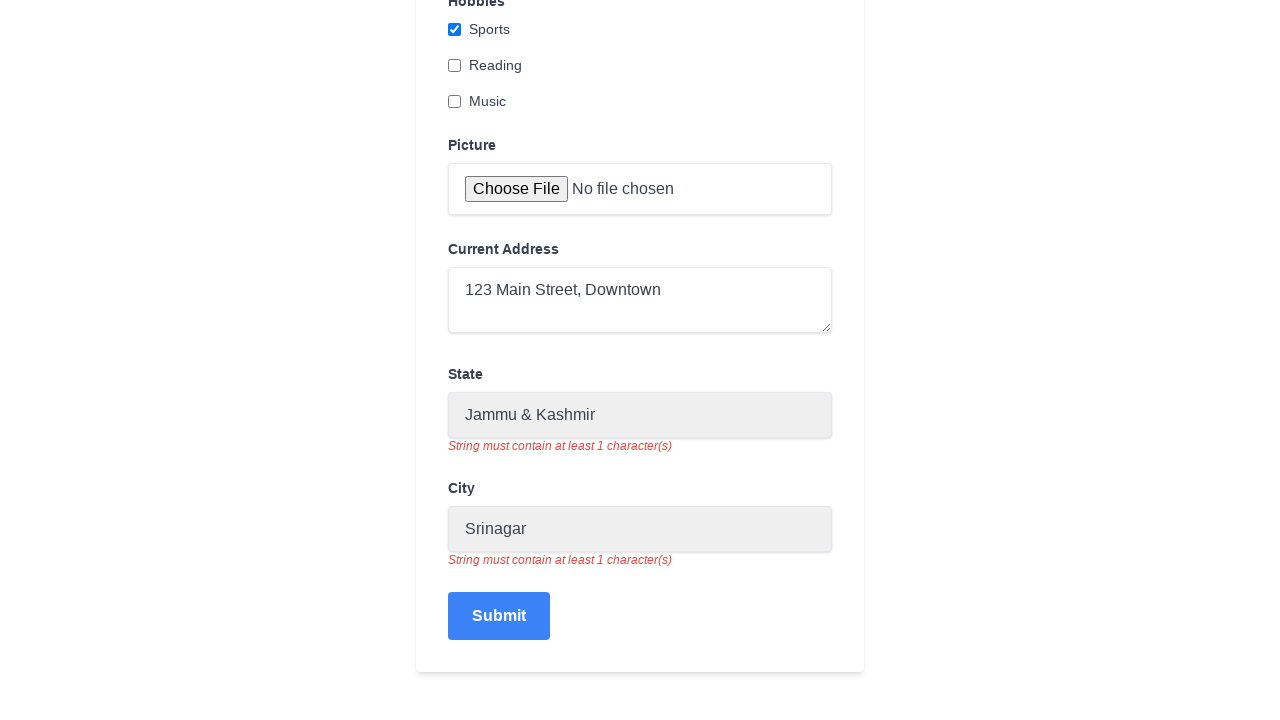